Tests opening a new browser window in Playwright, navigating to a different page in the new window, and verifying that two browser contexts/pages exist.

Starting URL: http://the-internet.herokuapp.com/windows

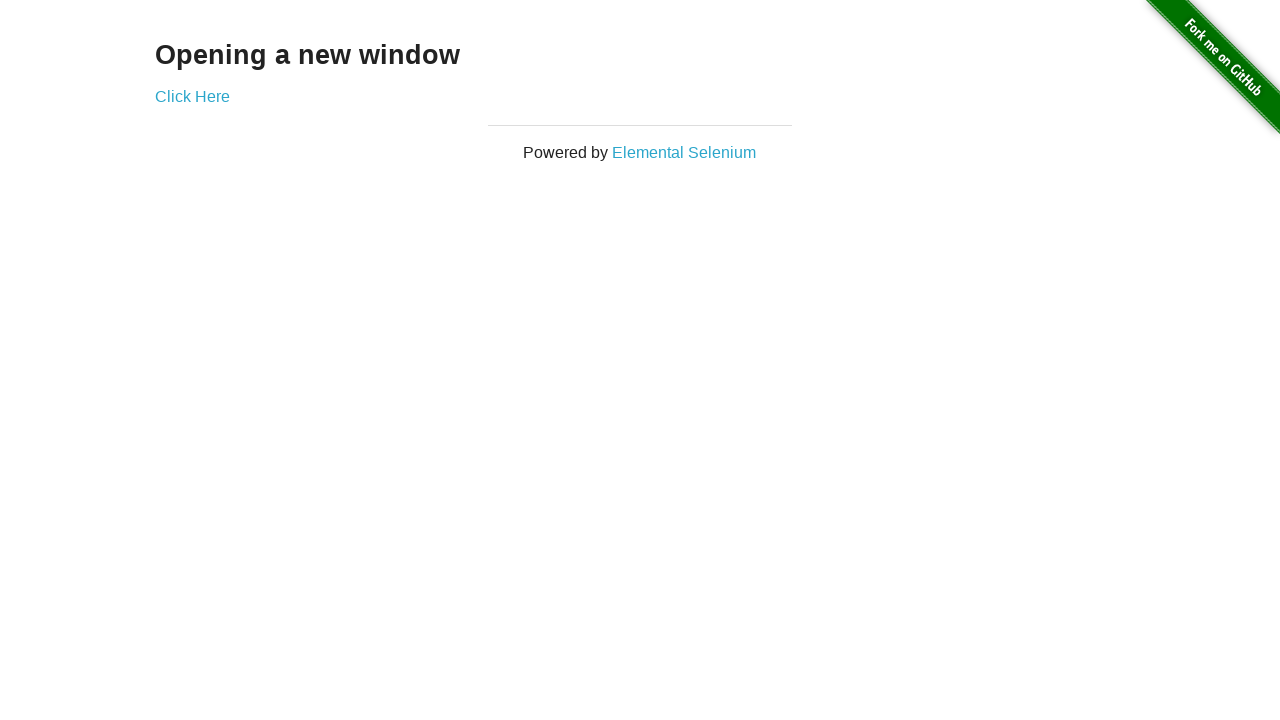

Opened a new browser page/window
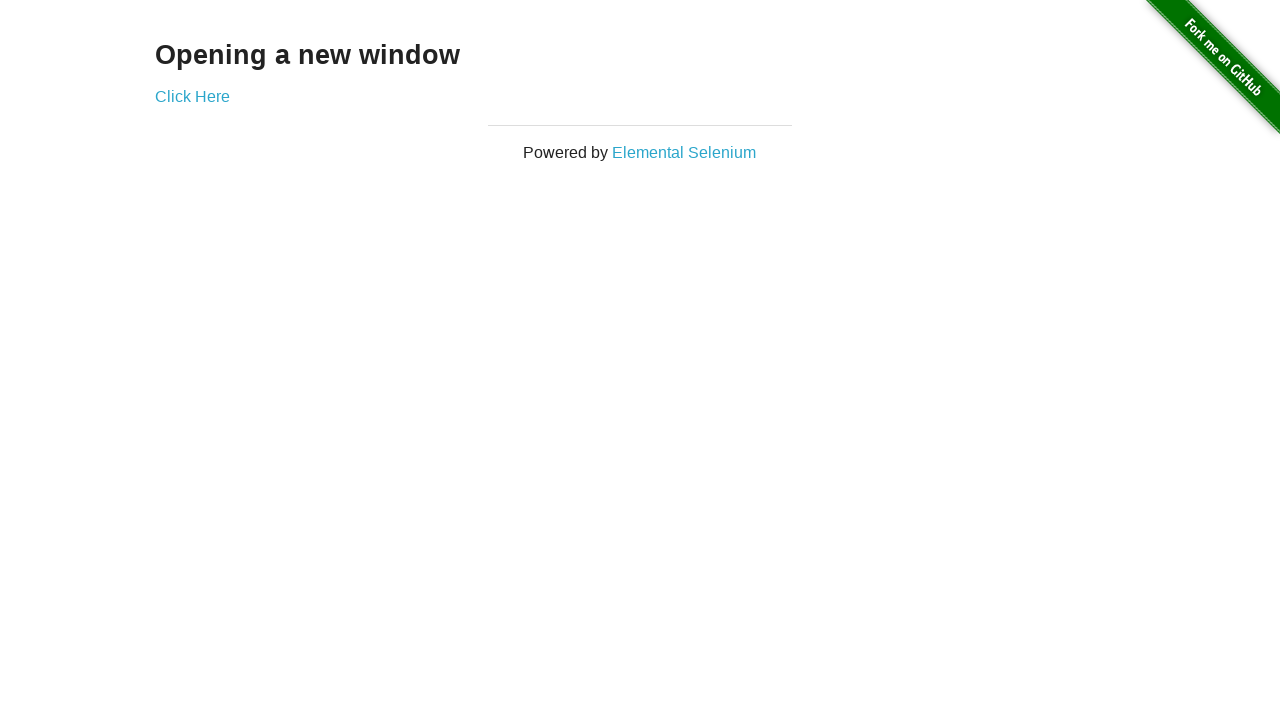

Navigated new page to https://the-internet.herokuapp.com/typos
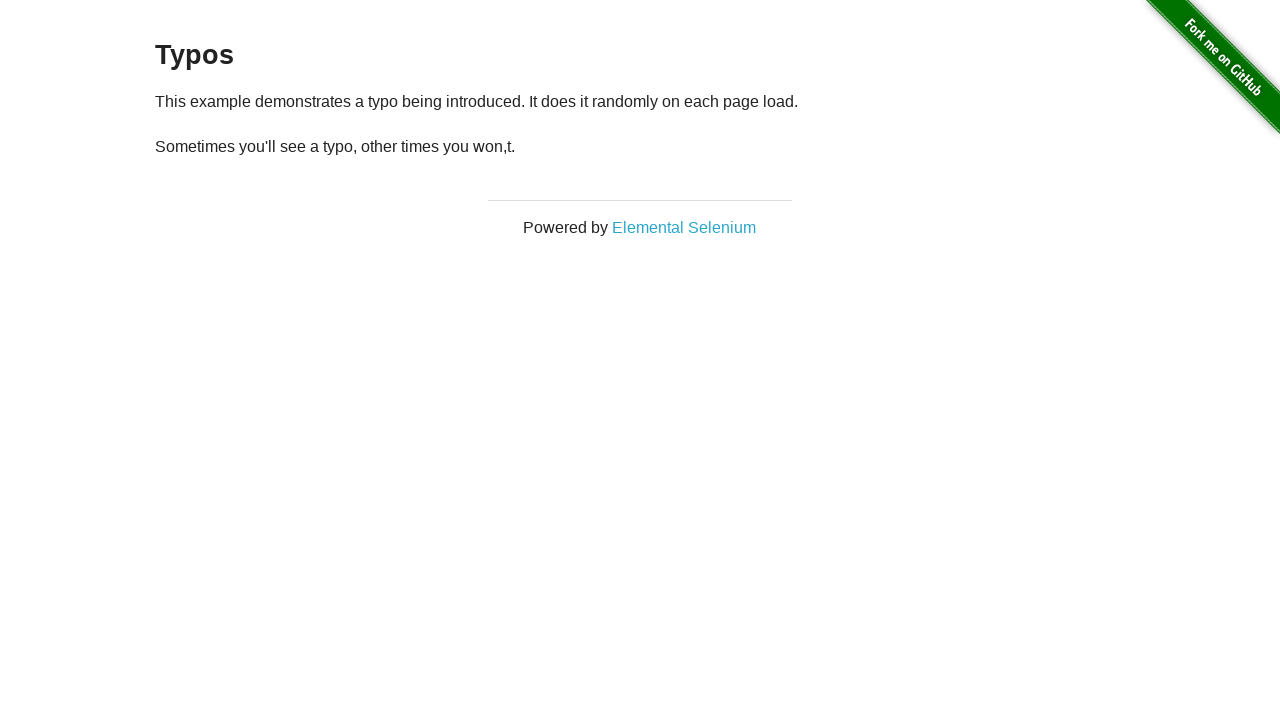

New page loaded (domcontentloaded state reached)
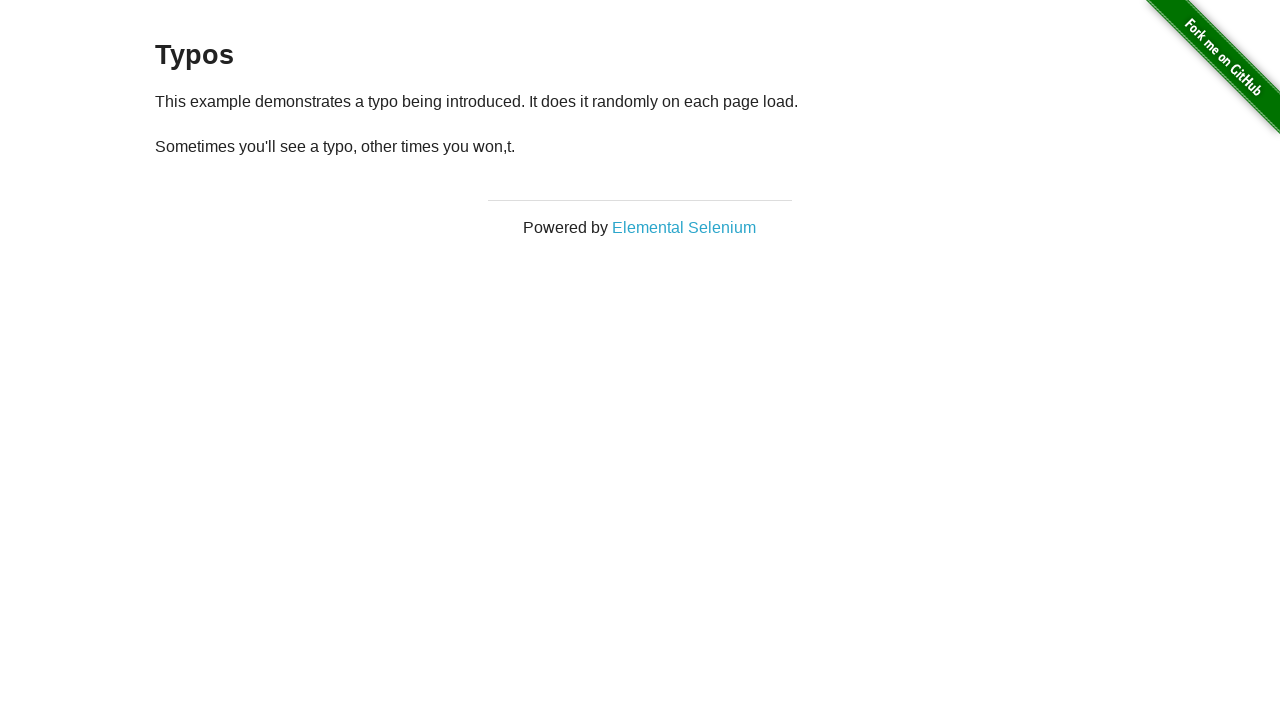

Verified that 2 browser pages/windows are open in the context
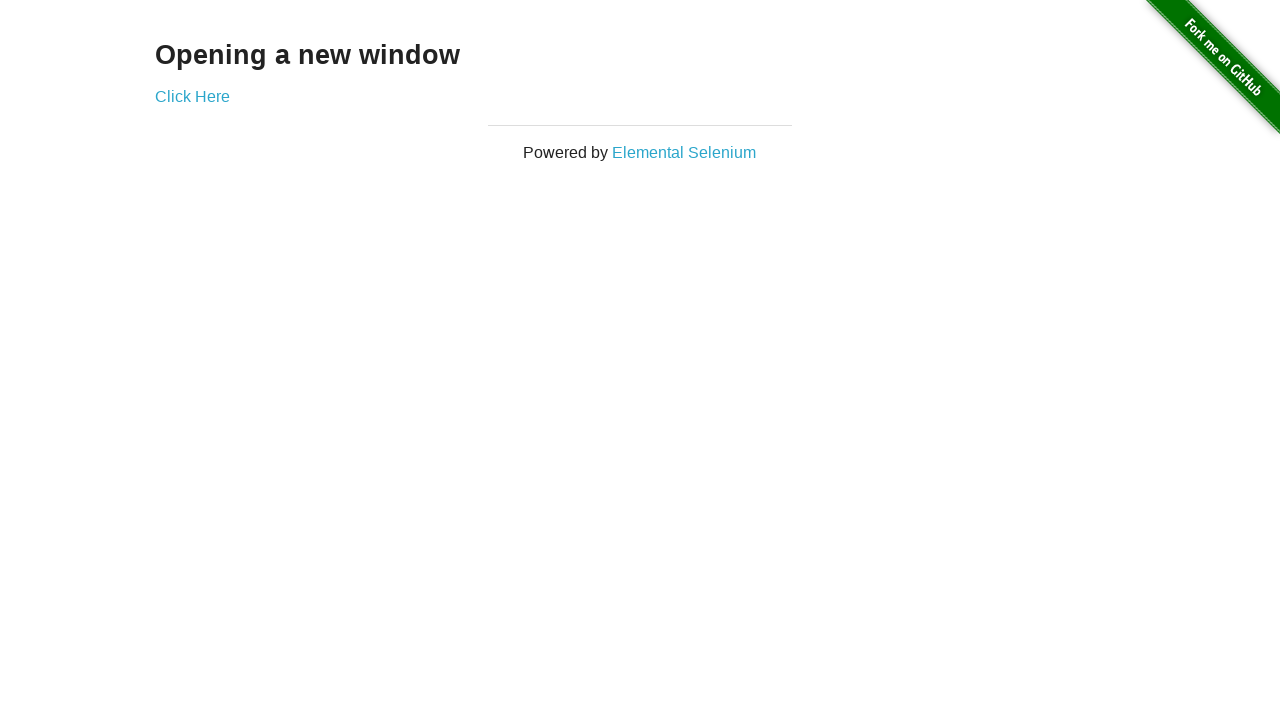

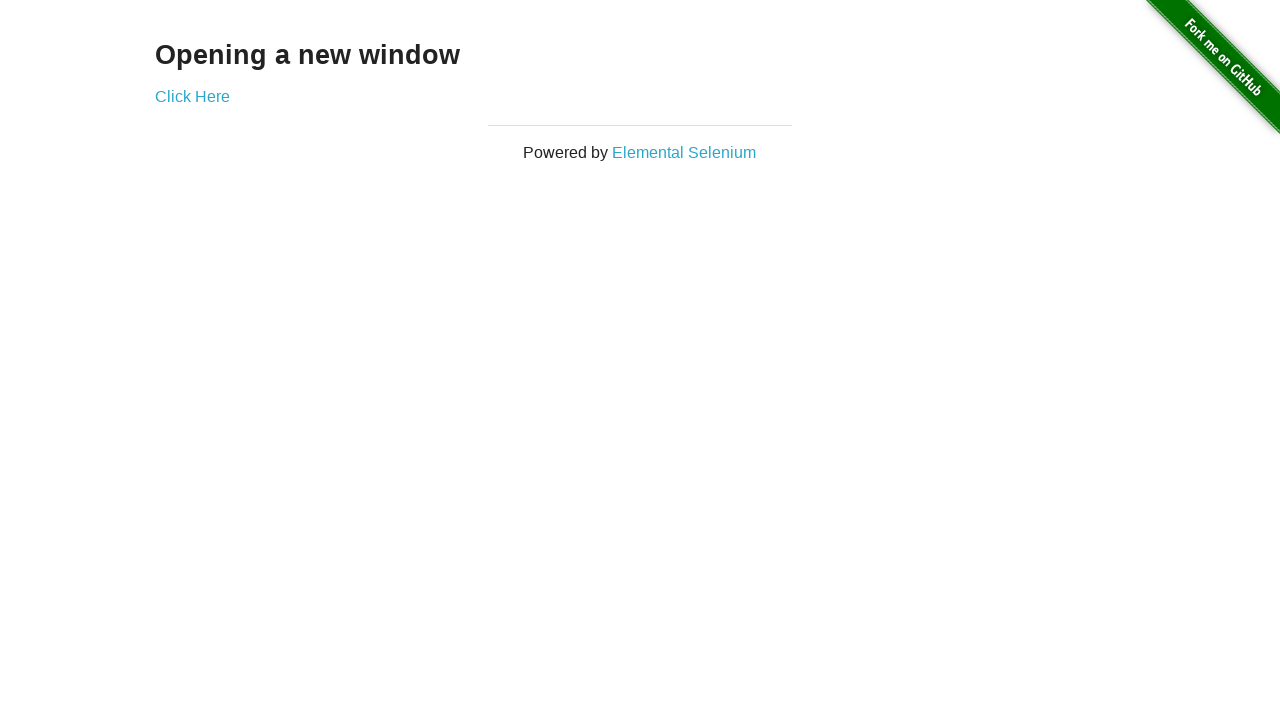